Creates todo items, marks one as complete, clicks clear completed, and verifies removal

Starting URL: https://demo.playwright.dev/todomvc

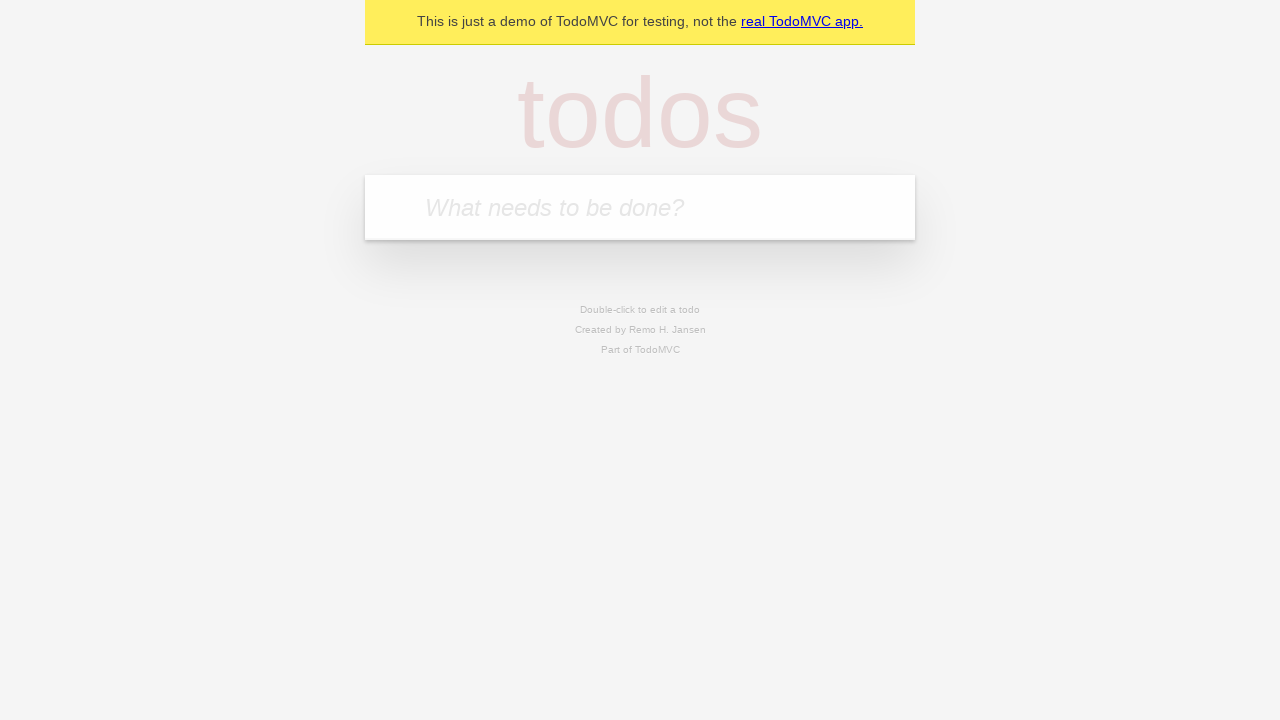

Filled new todo input with 'buy some cheese' on .new-todo
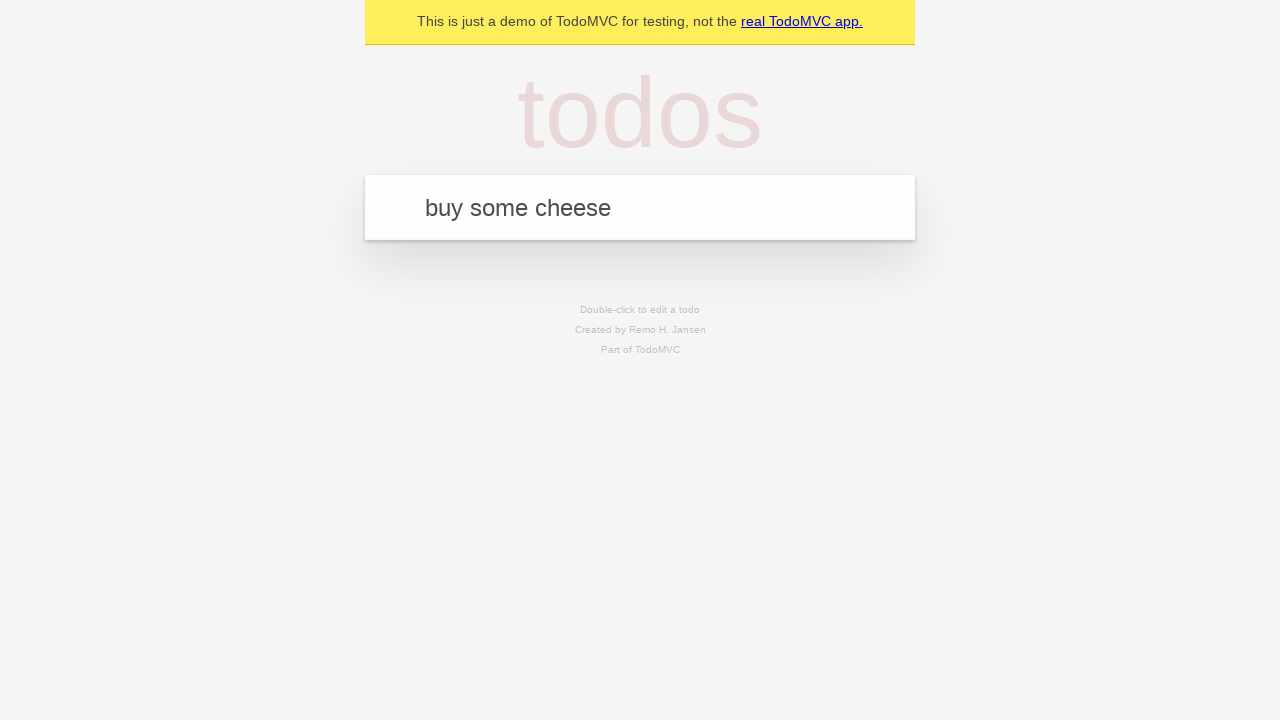

Pressed Enter to create first todo item on .new-todo
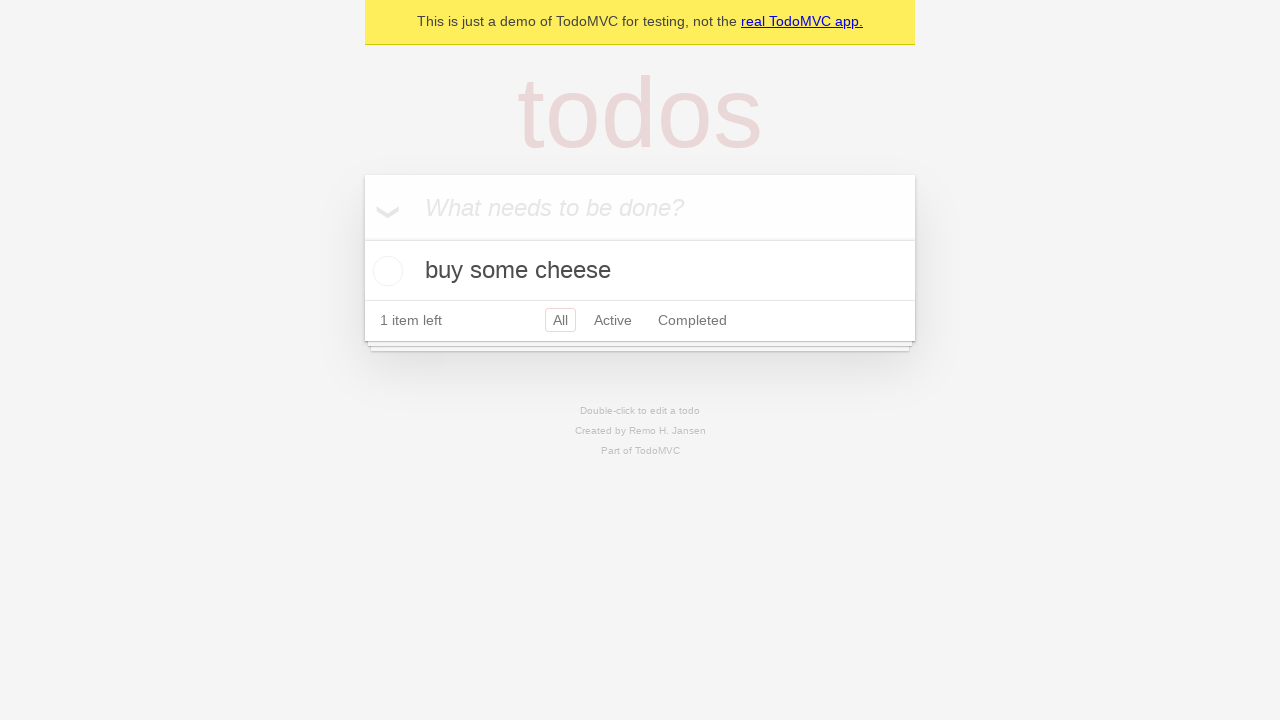

Filled new todo input with 'feed the cat' on .new-todo
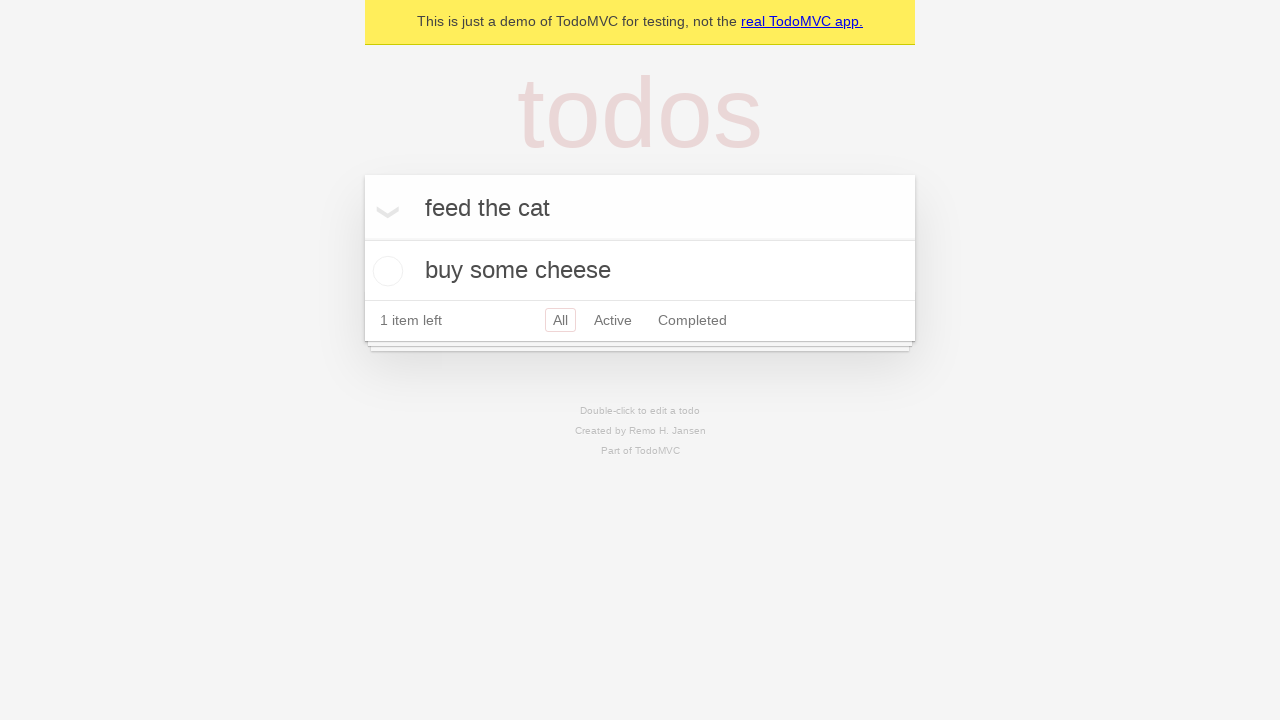

Pressed Enter to create second todo item on .new-todo
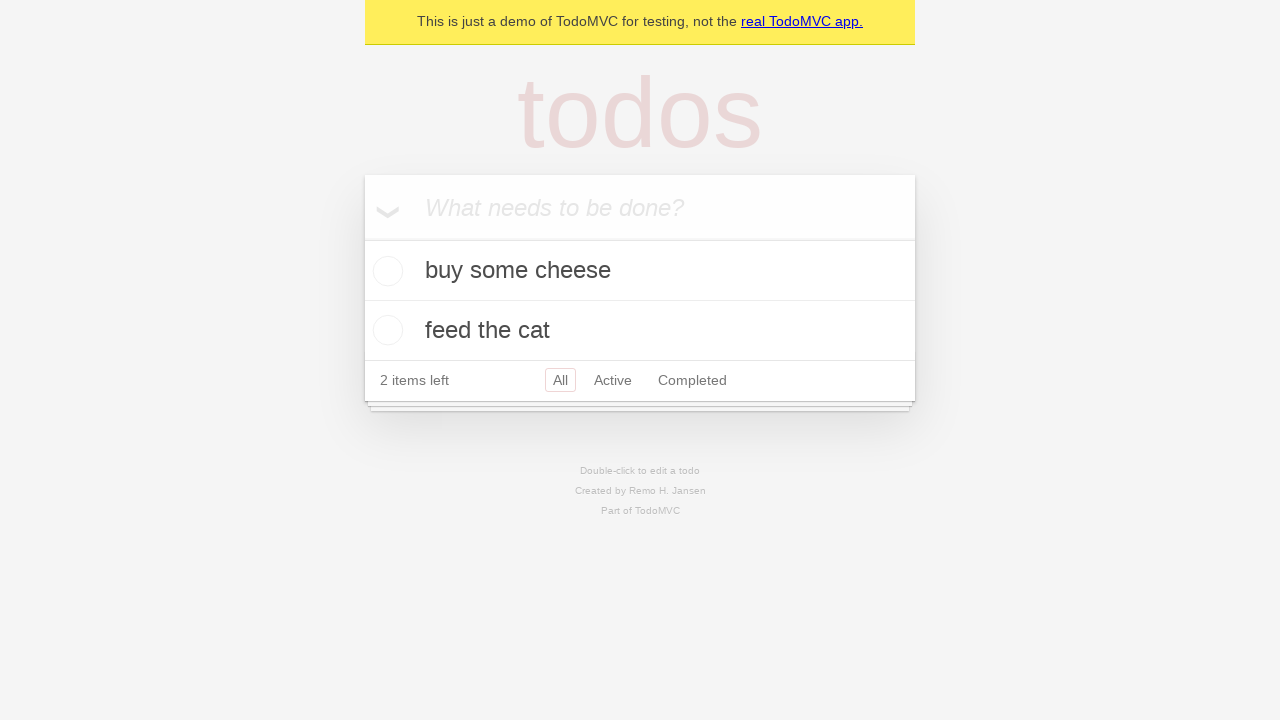

Filled new todo input with 'book a doctors appointment' on .new-todo
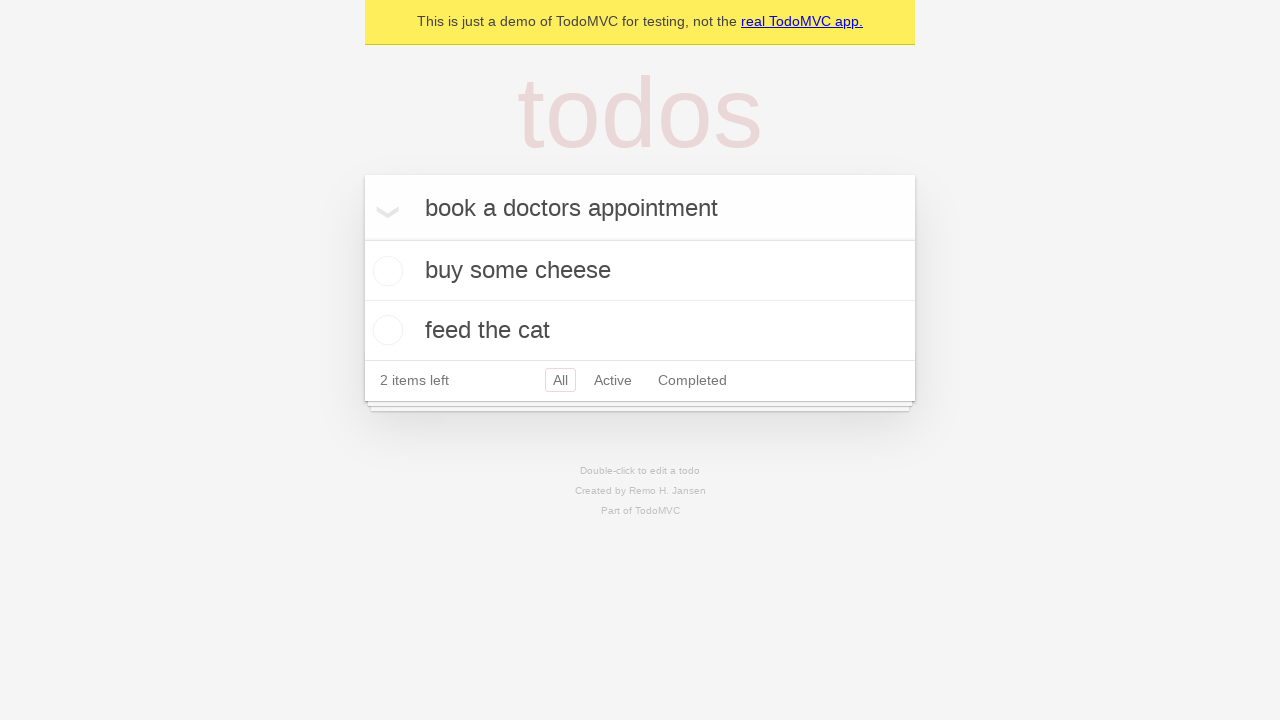

Pressed Enter to create third todo item on .new-todo
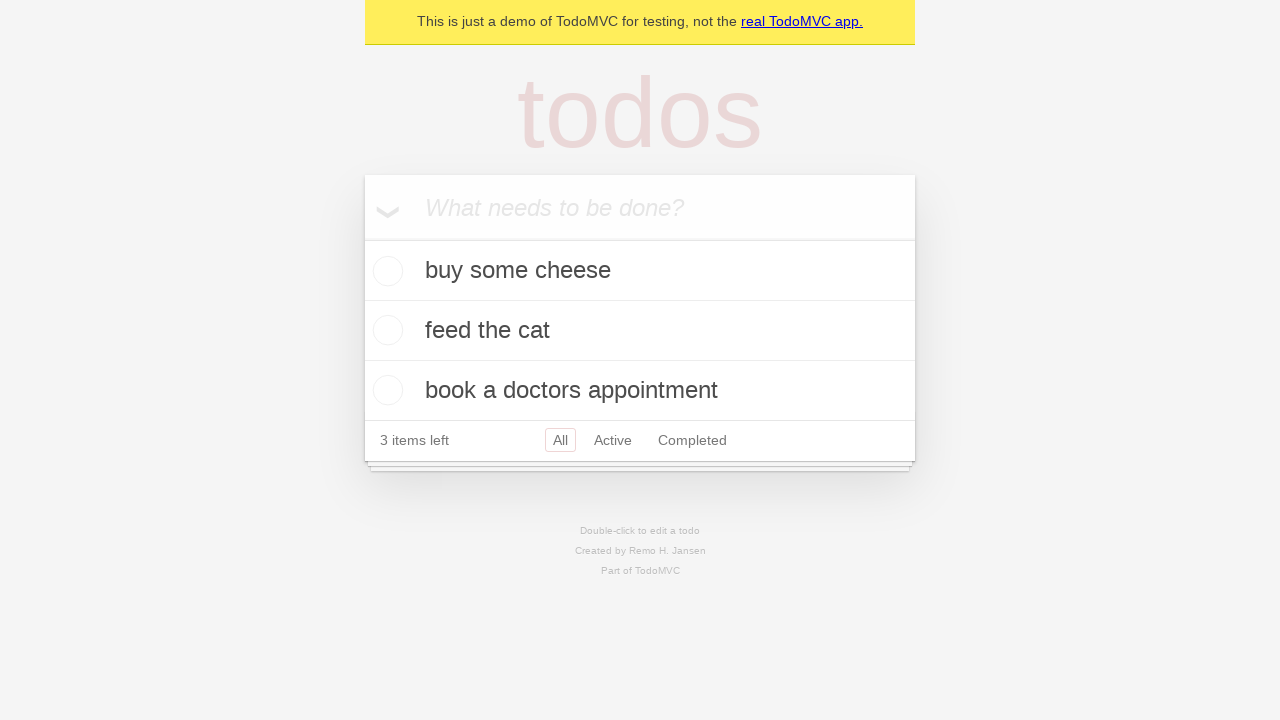

Located all todo items in the list
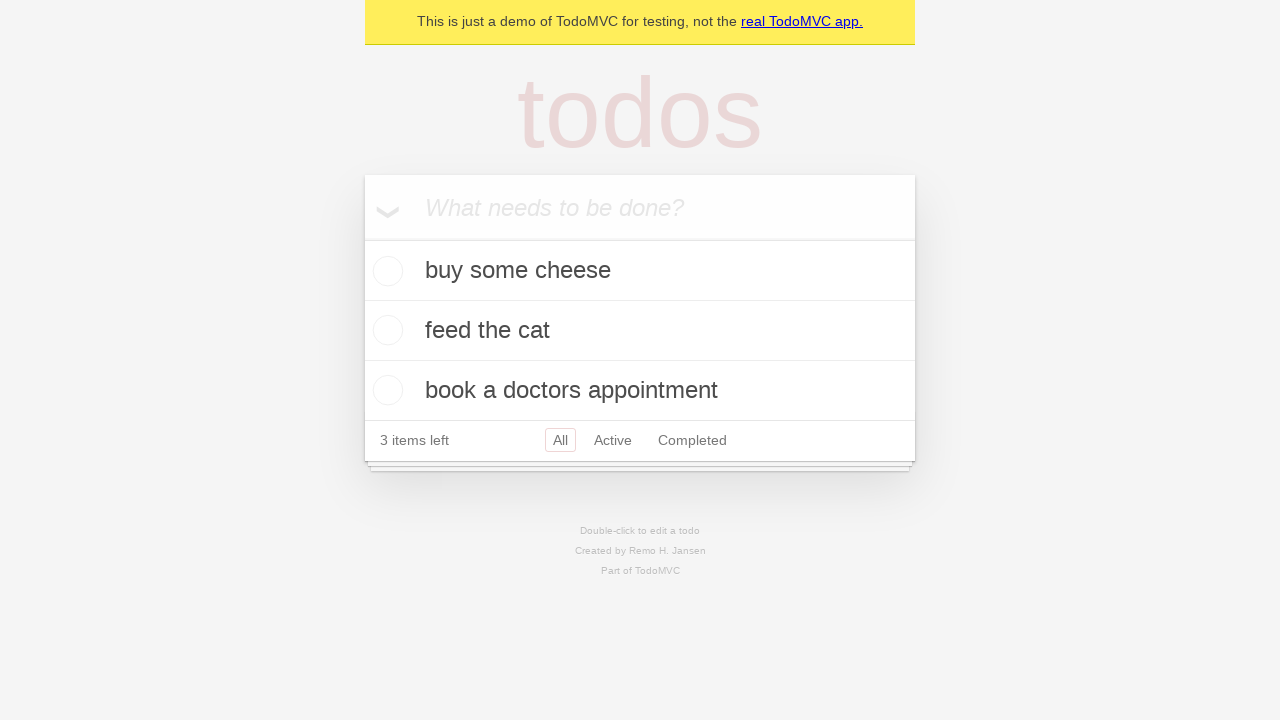

Checked the second todo item as complete at (385, 330) on .todo-list li >> nth=1 >> .toggle
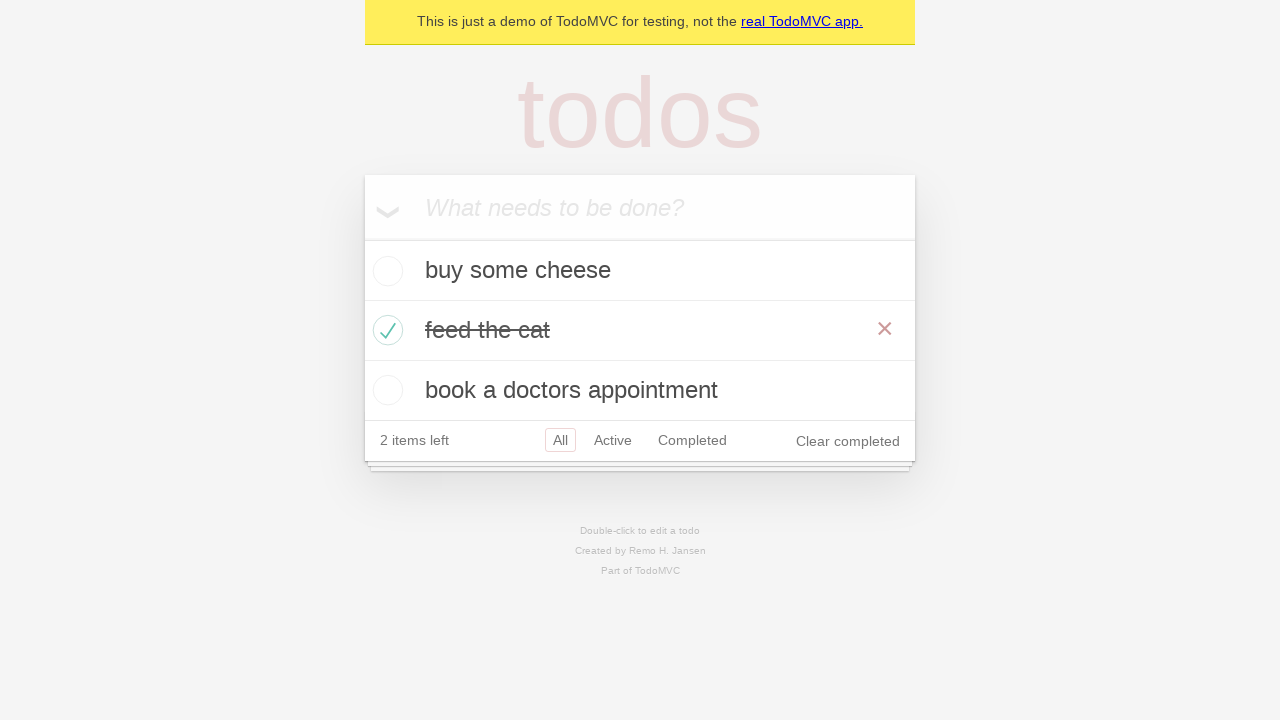

Clicked 'Clear completed' button to remove completed items at (848, 441) on .clear-completed
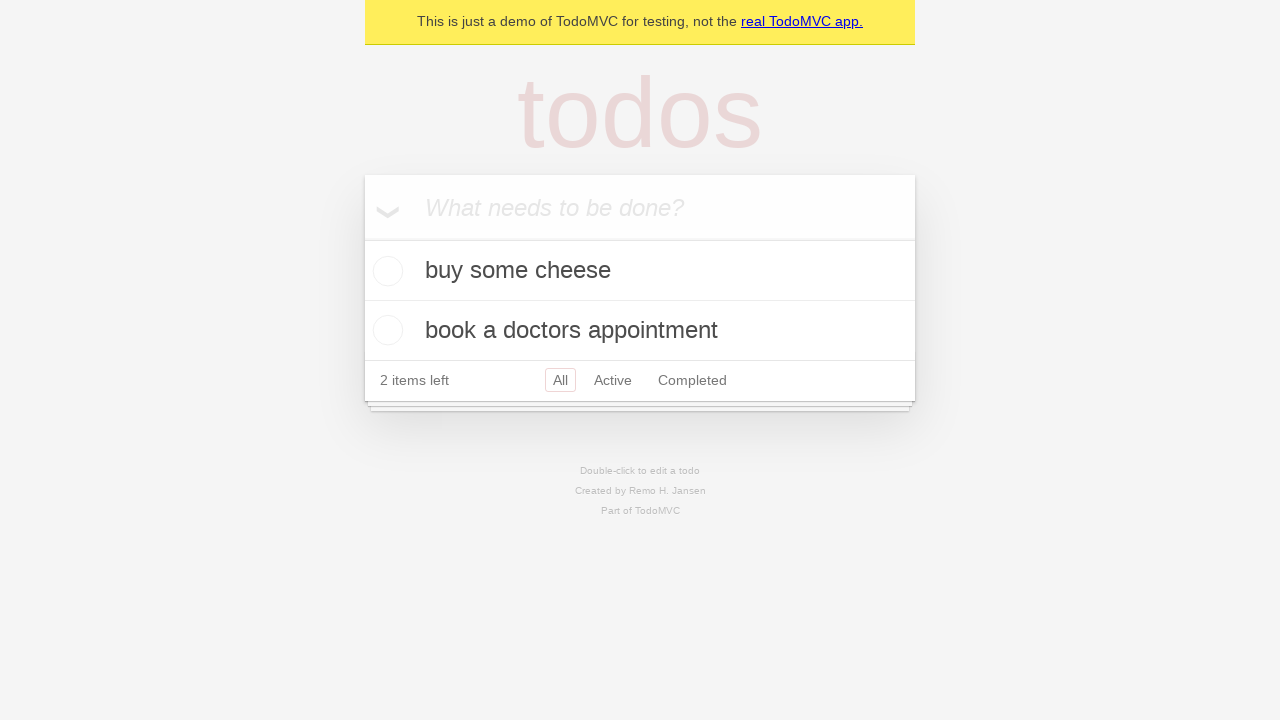

Verified remaining todo items are displayed
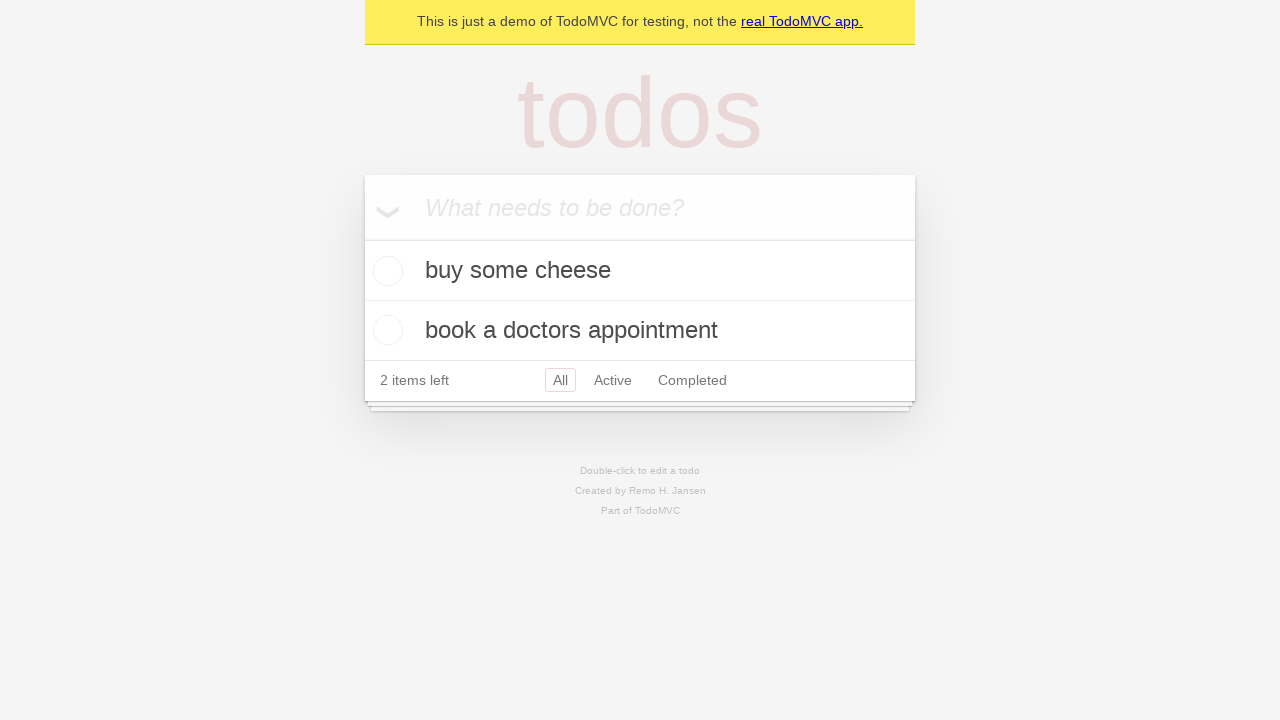

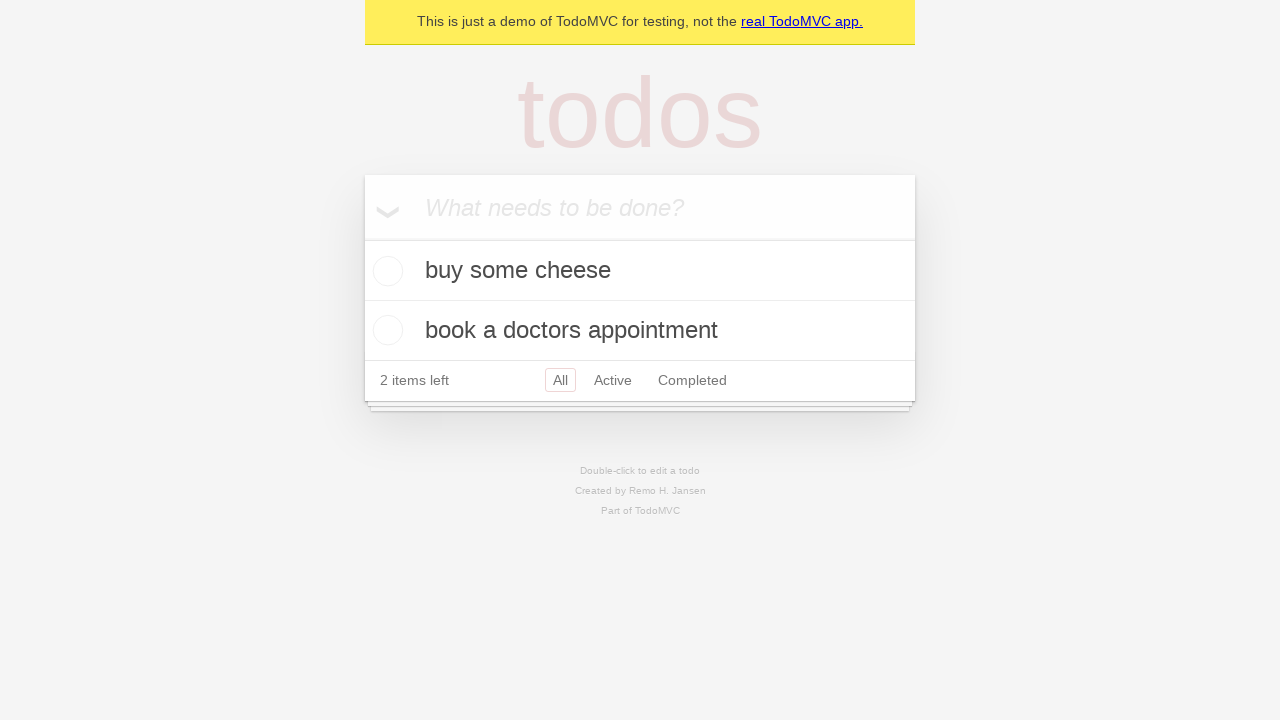